Tests tooltip functionality by hovering over and clicking elements to trigger tooltip displays on a demo QA site

Starting URL: https://demoqa.com/tool-tips/

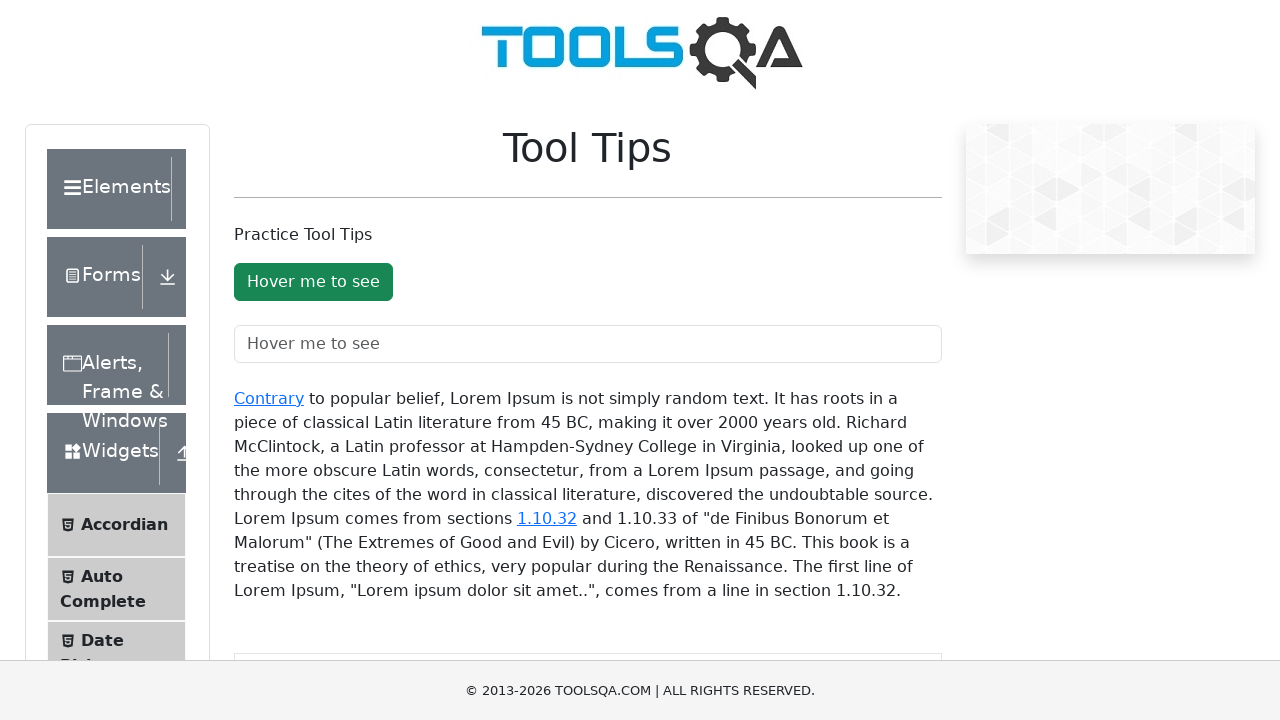

Hovered over the button tooltip element at (313, 282) on #toolTipButton
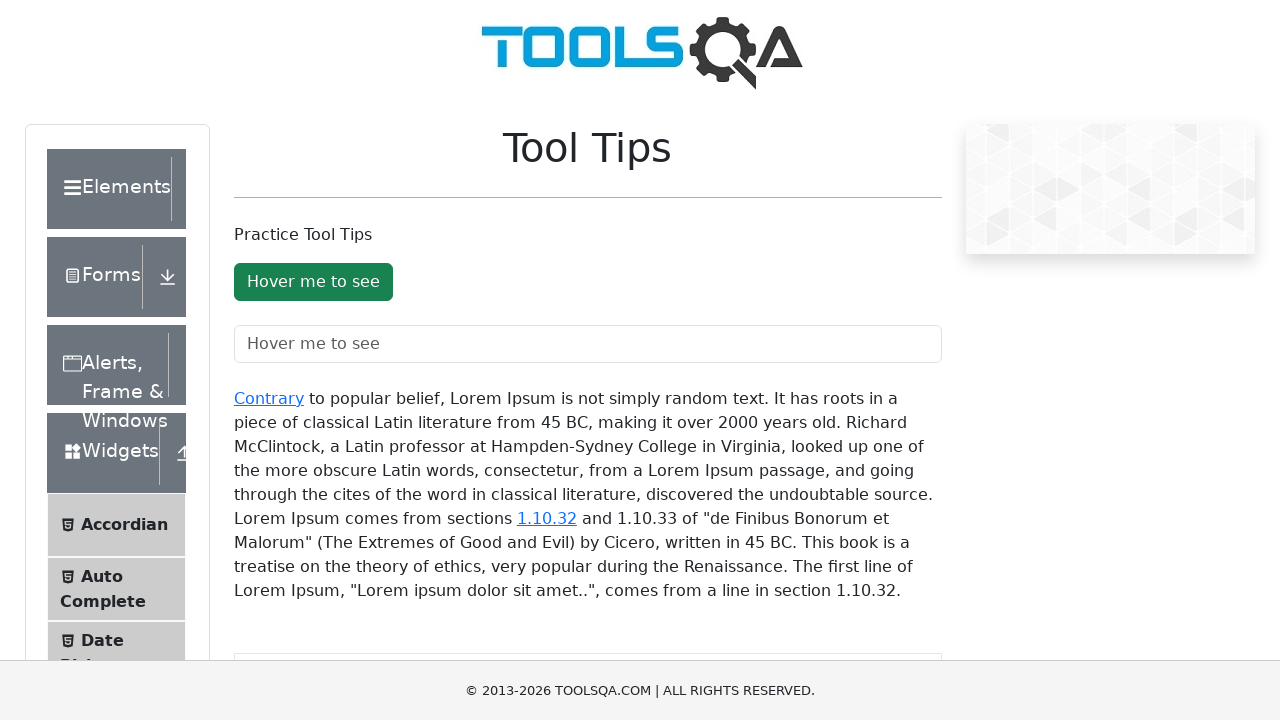

Clicked the button tooltip element at (313, 282) on #toolTipButton
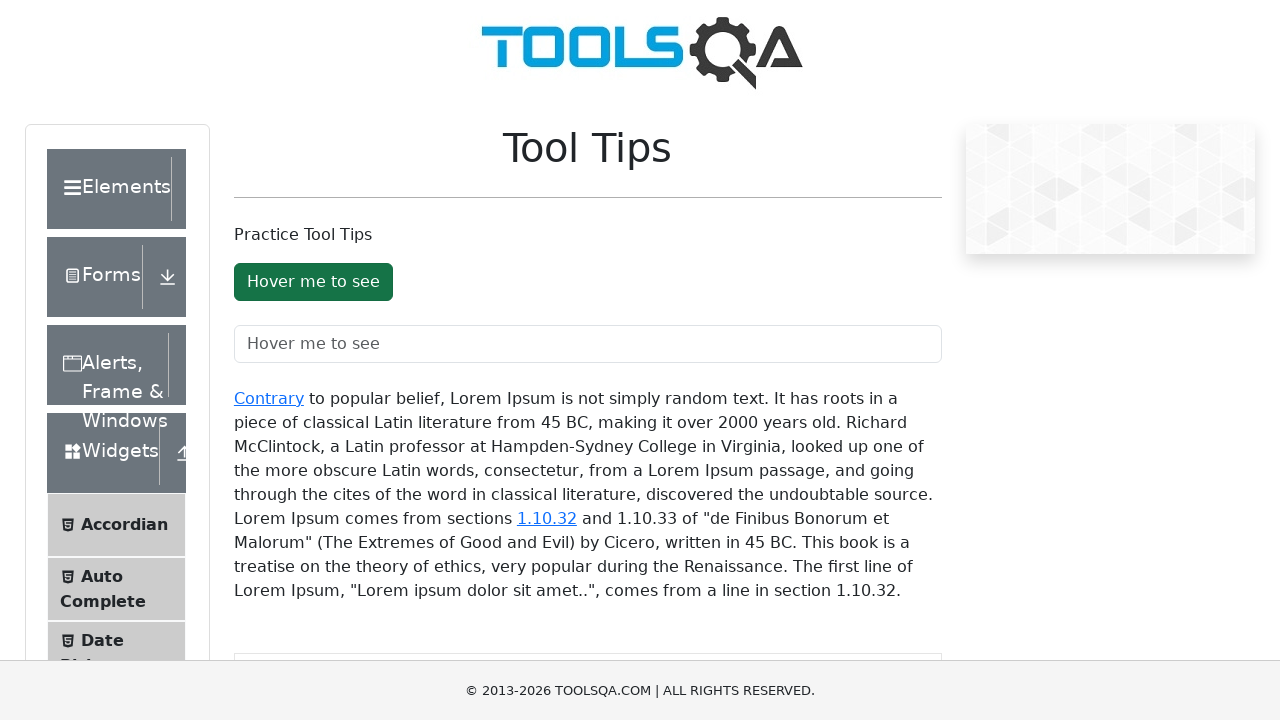

Button tooltip appeared and became visible
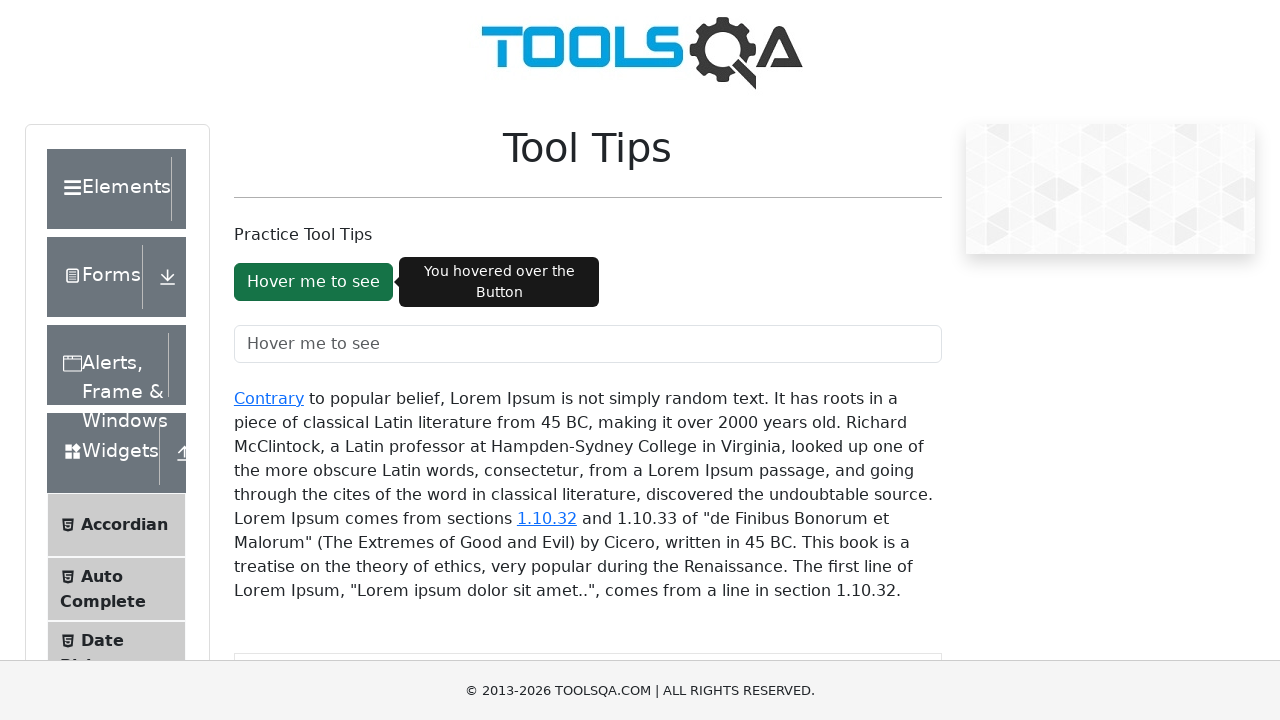

Hovered over the text field tooltip element at (588, 344) on #toolTipTextField
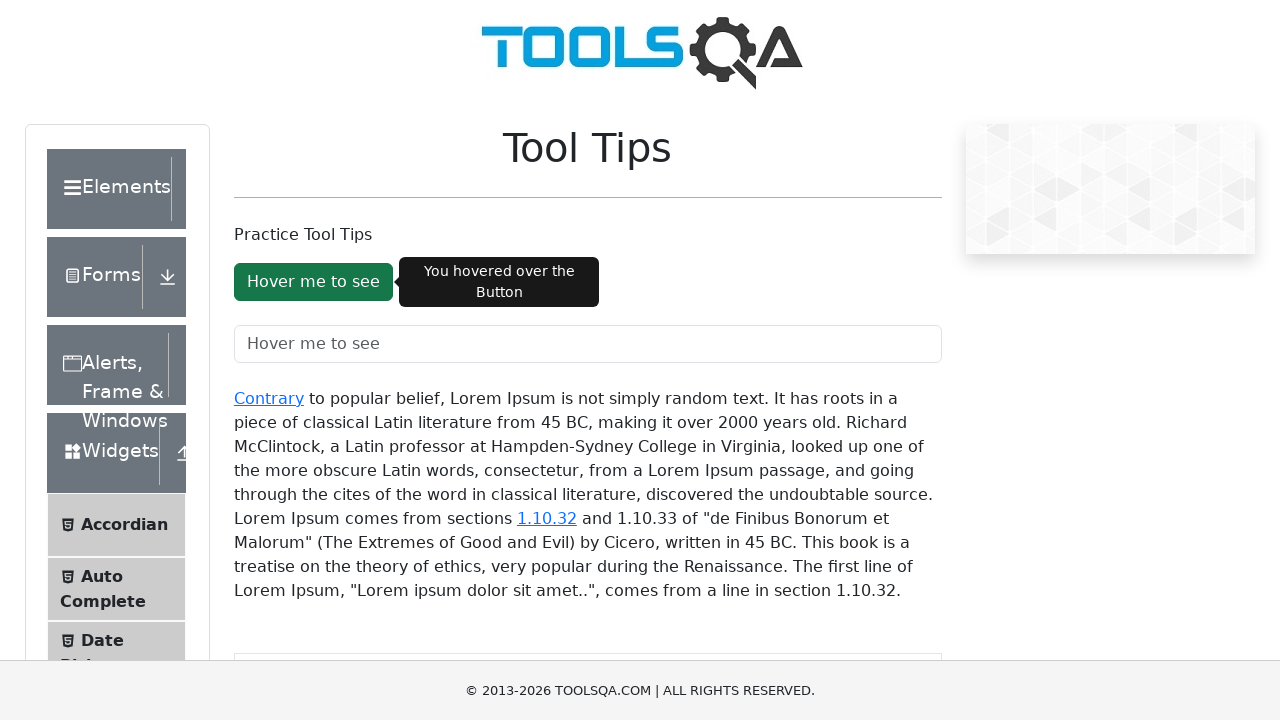

Clicked the text field tooltip element at (588, 344) on #toolTipTextField
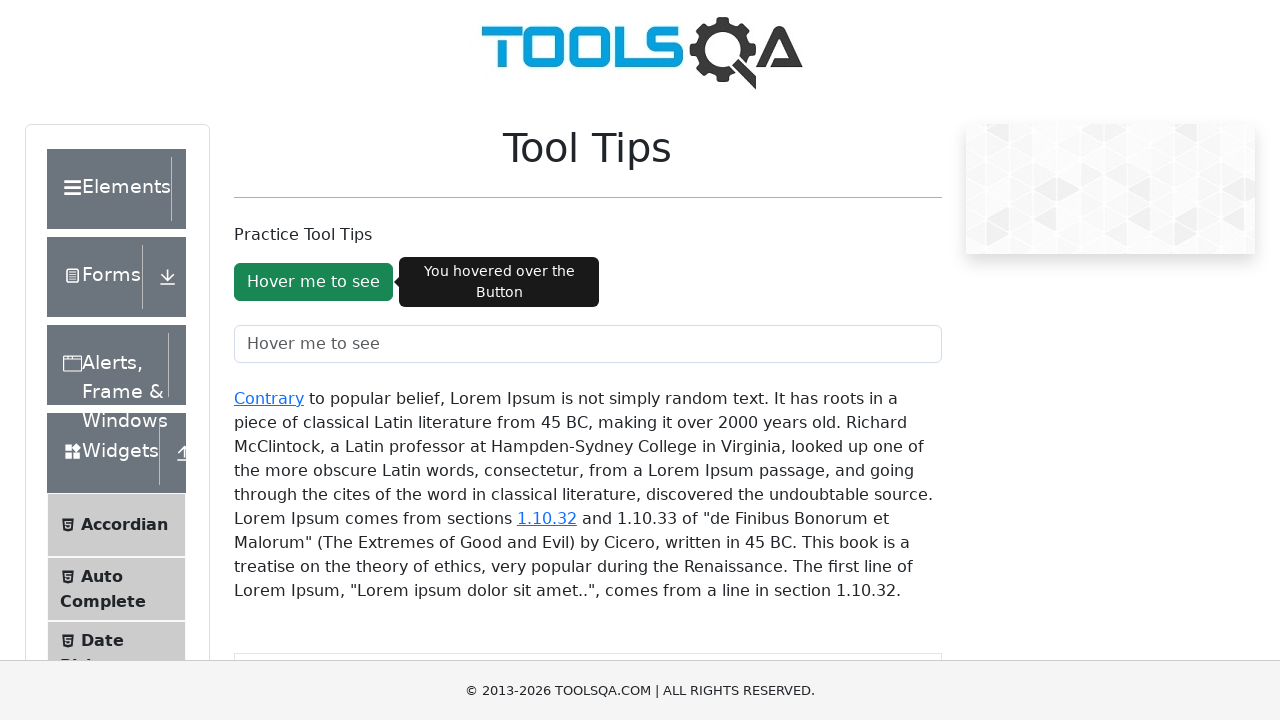

Text field tooltip appeared and became visible
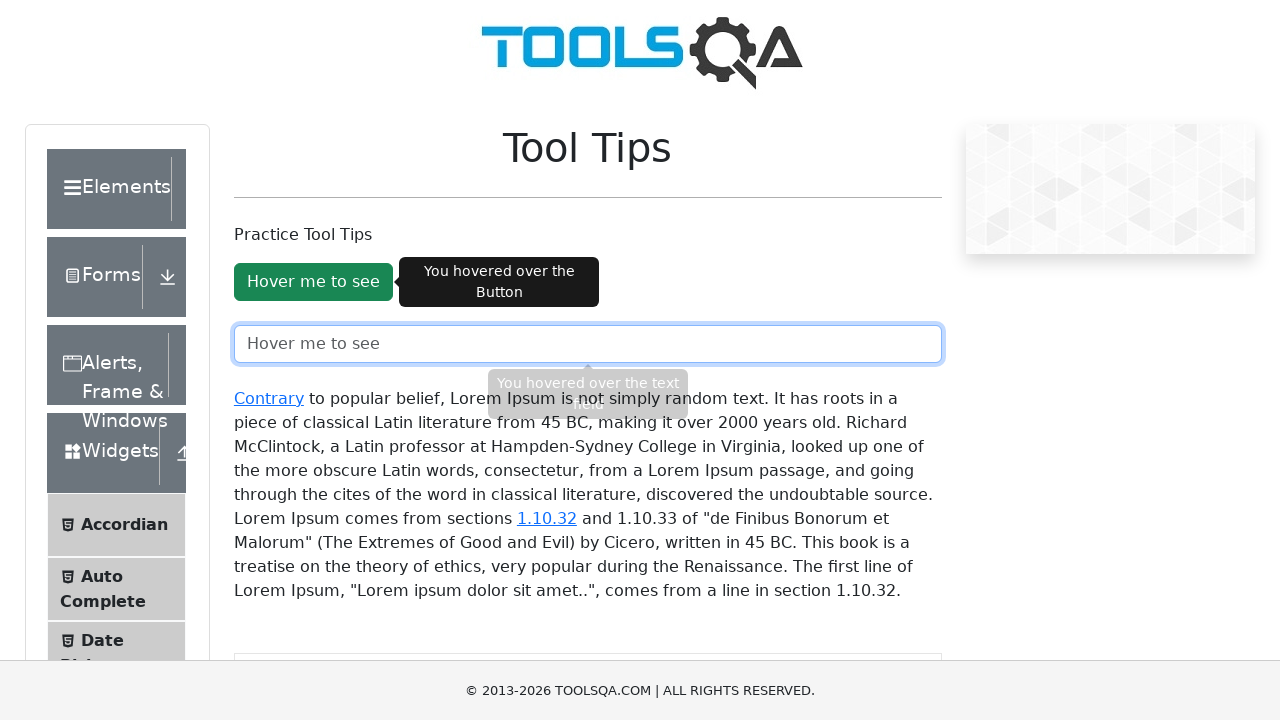

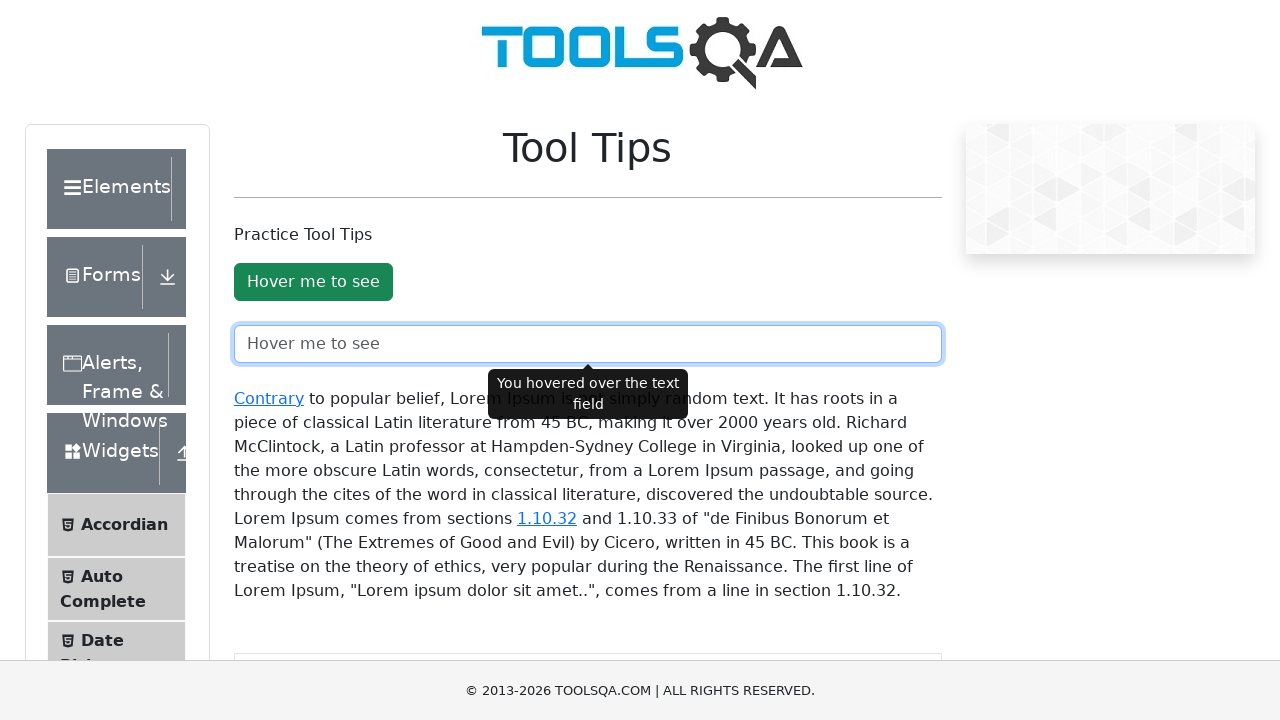